Tests JavaScript alert handling by clicking buttons that trigger simple alerts, confirm dialogs, and prompt dialogs, then interacting with each alert type (accepting, dismissing, and entering text).

Starting URL: https://the-internet.herokuapp.com/javascript_alerts

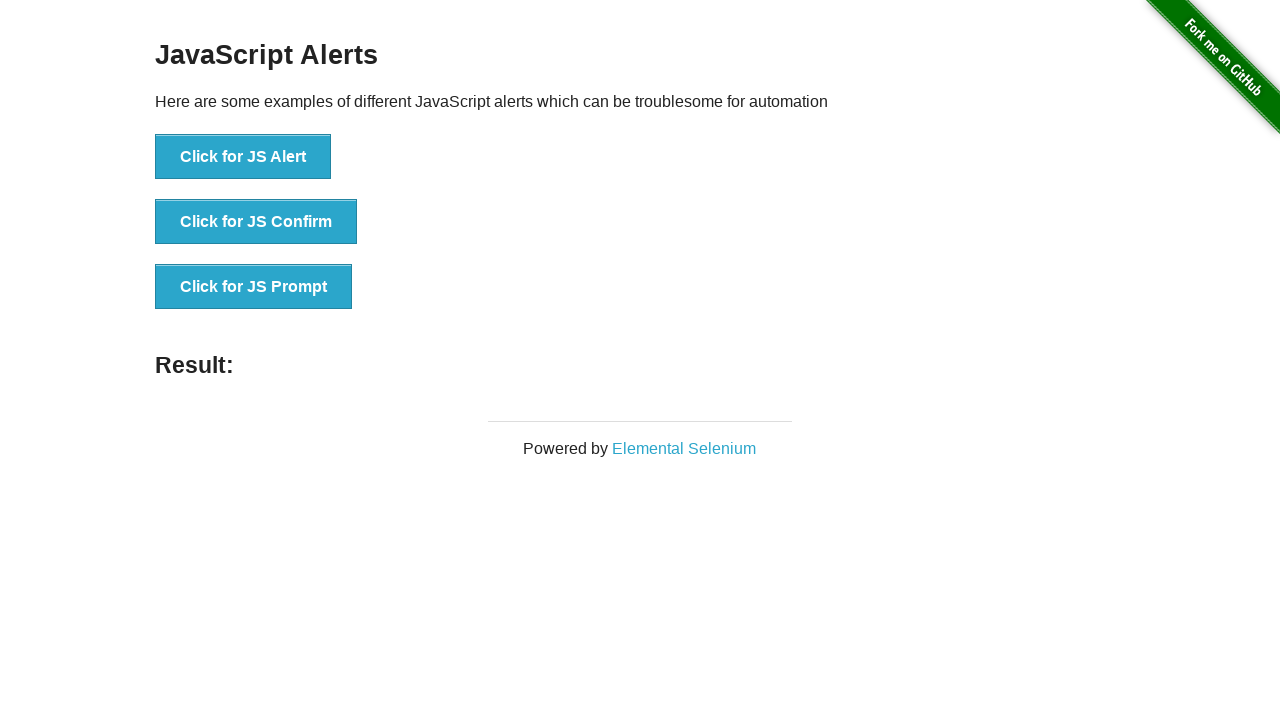

Clicked simple alert button at (243, 157) on button[onclick='jsAlert()']
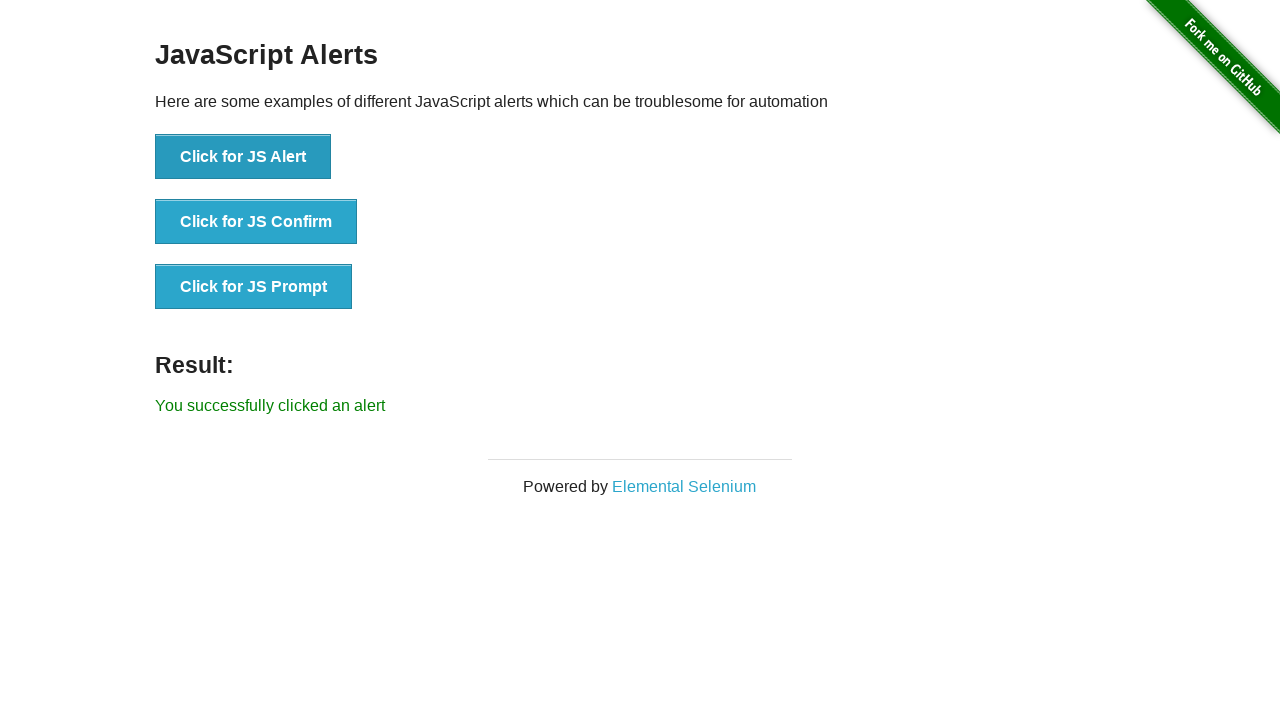

Set up dialog handler to accept alerts
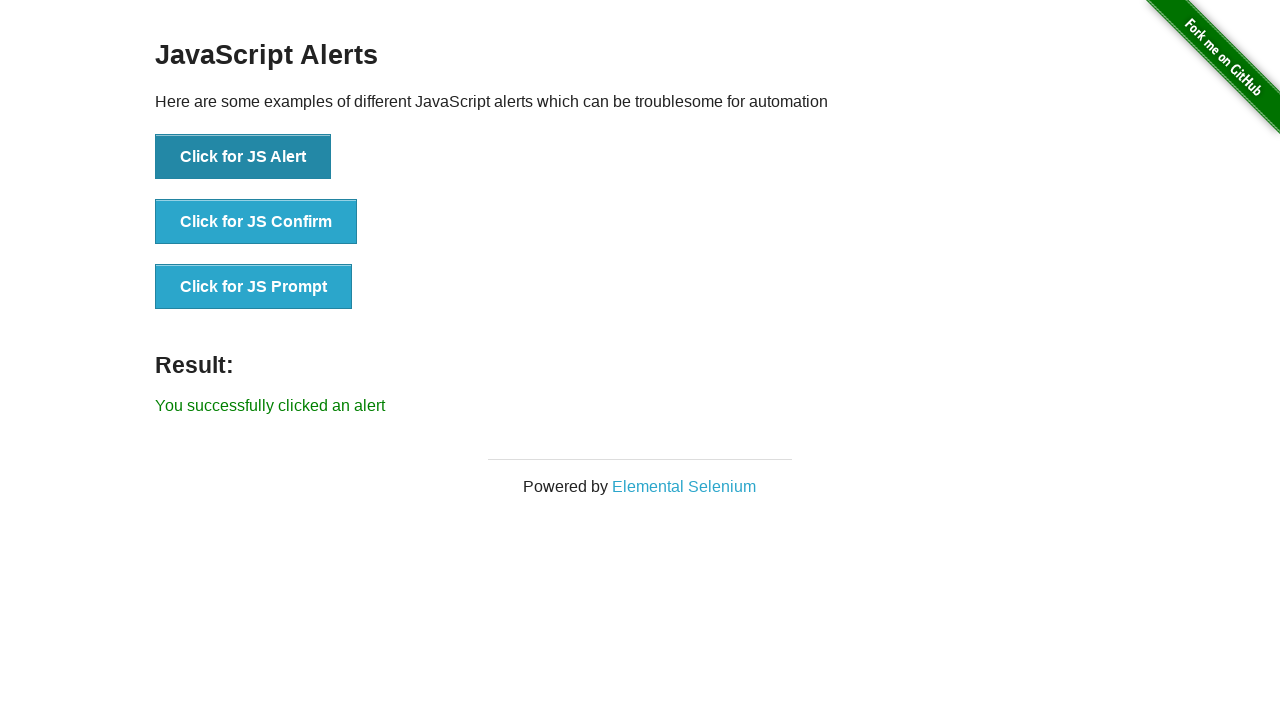

Waited for simple alert to be processed
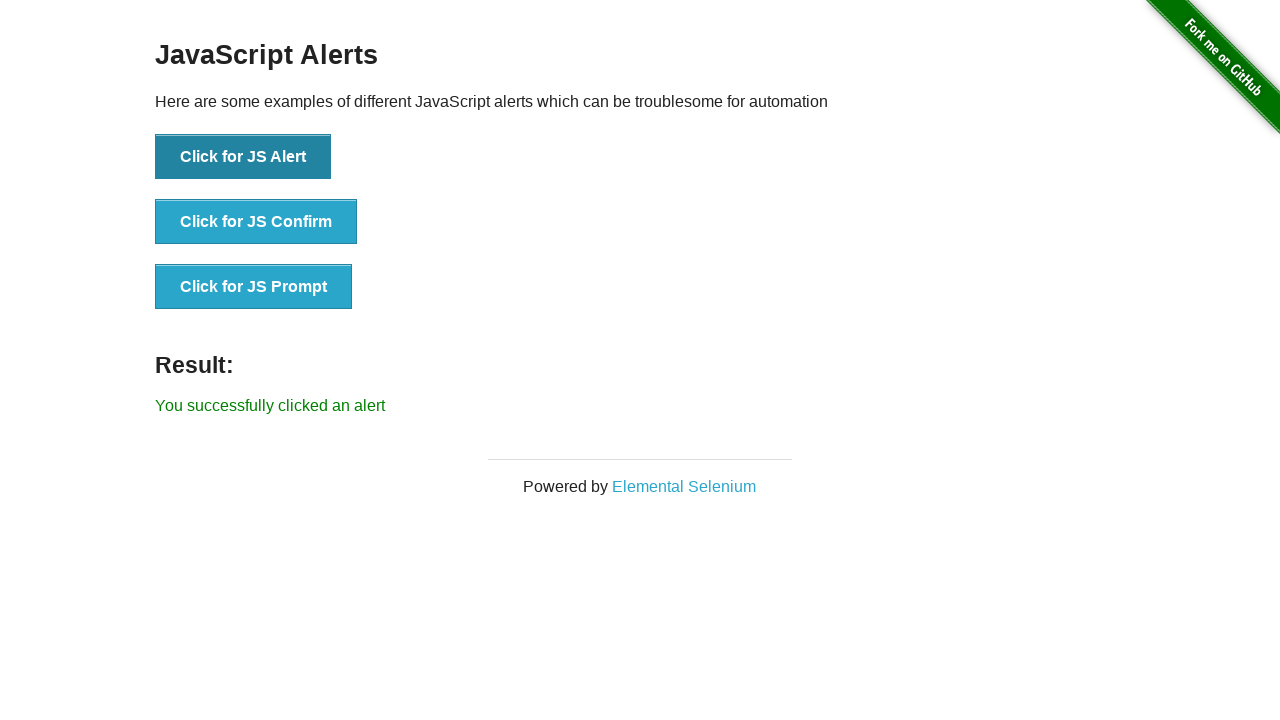

Clicked confirm dialog button at (256, 222) on button[onclick='jsConfirm()']
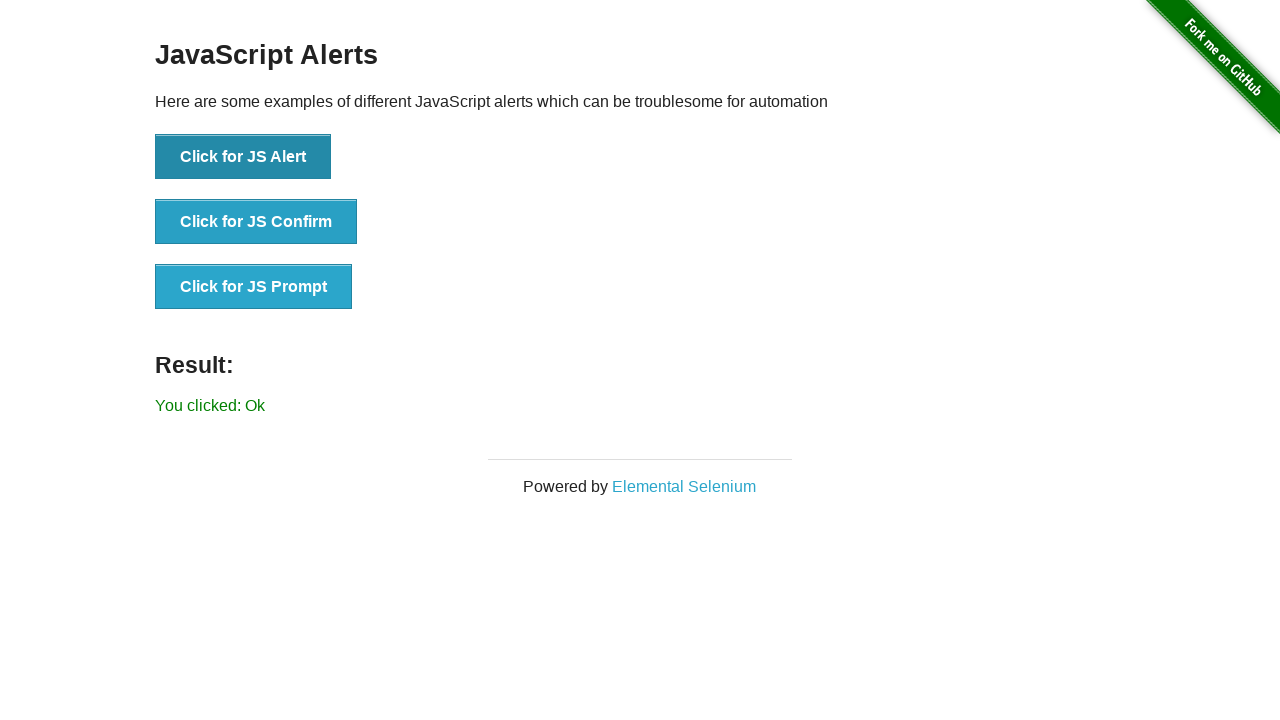

Set up dialog handler to dismiss confirm dialogs
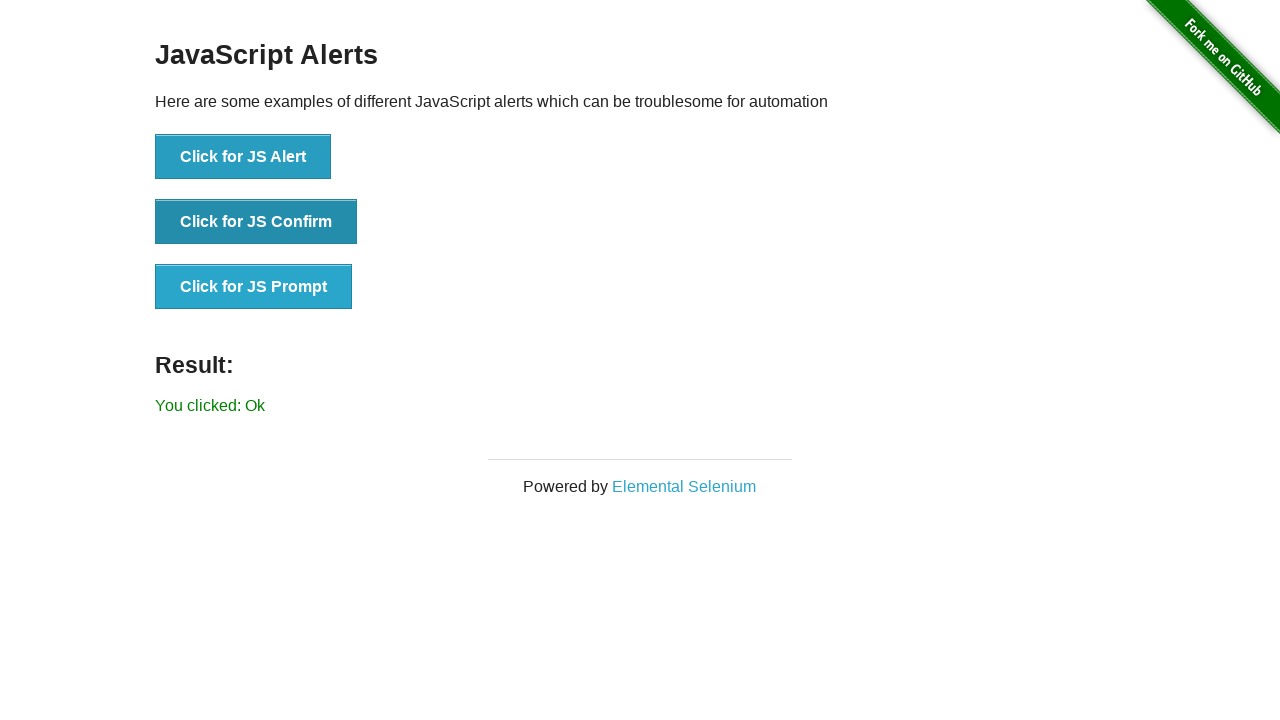

Waited for confirm dialog to be processed
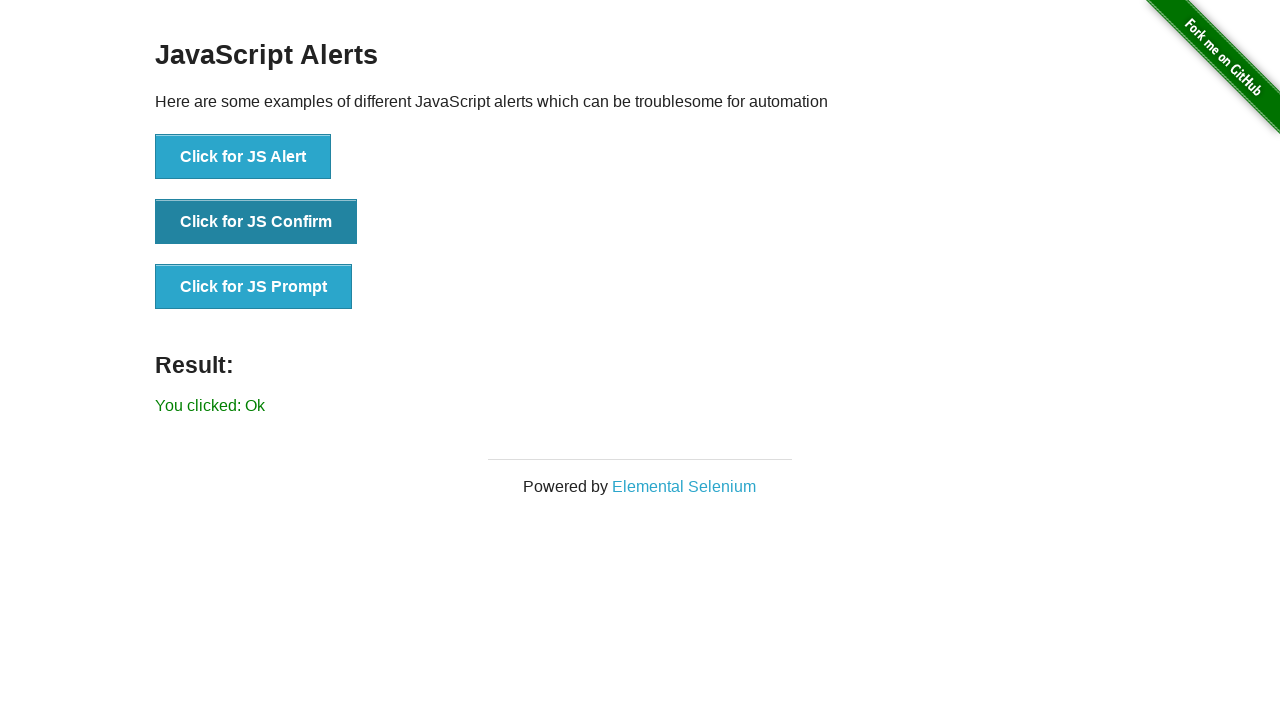

Clicked prompt dialog button at (254, 287) on button[onclick='jsPrompt()']
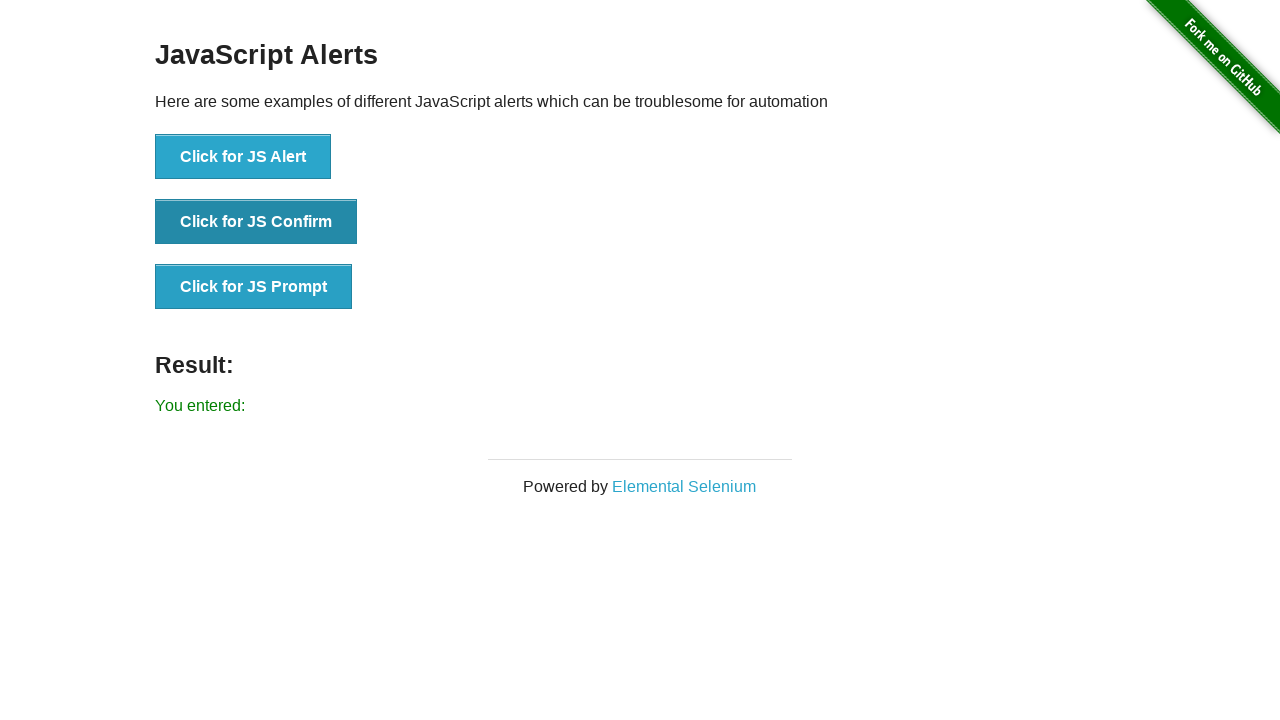

Set up dialog handler to accept prompt with text 'Hello'
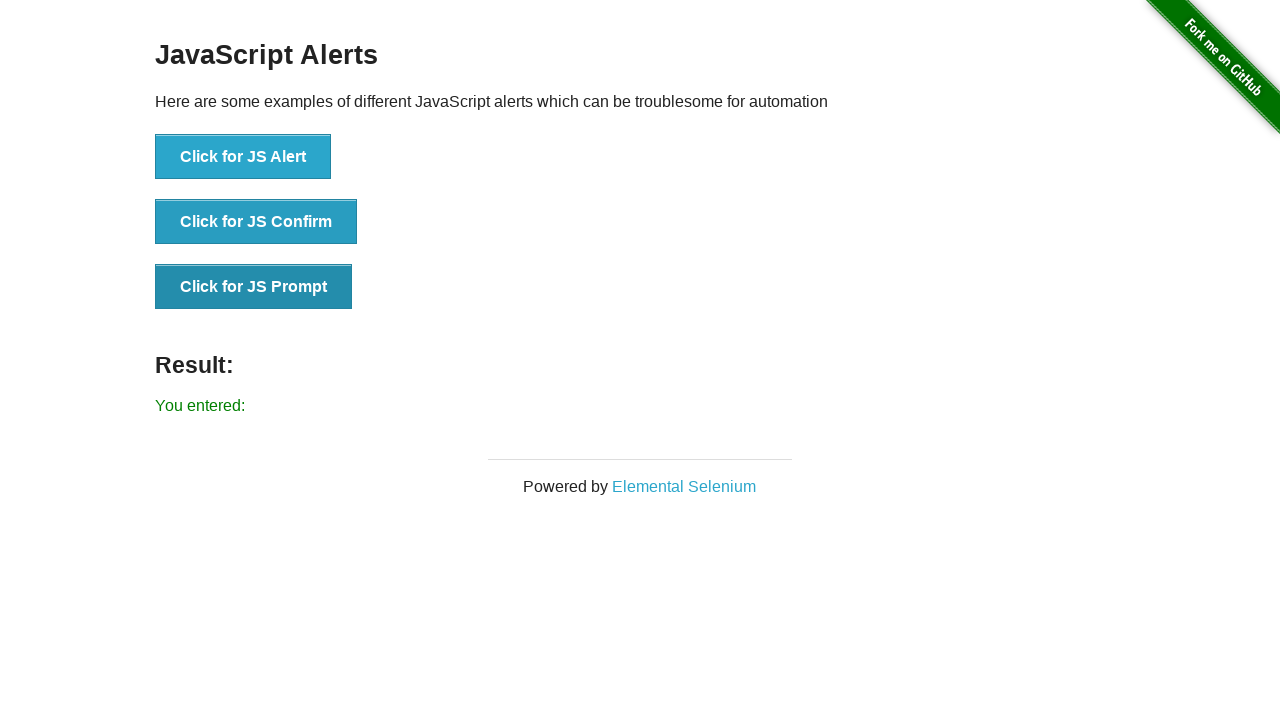

Waited for prompt dialog to be processed
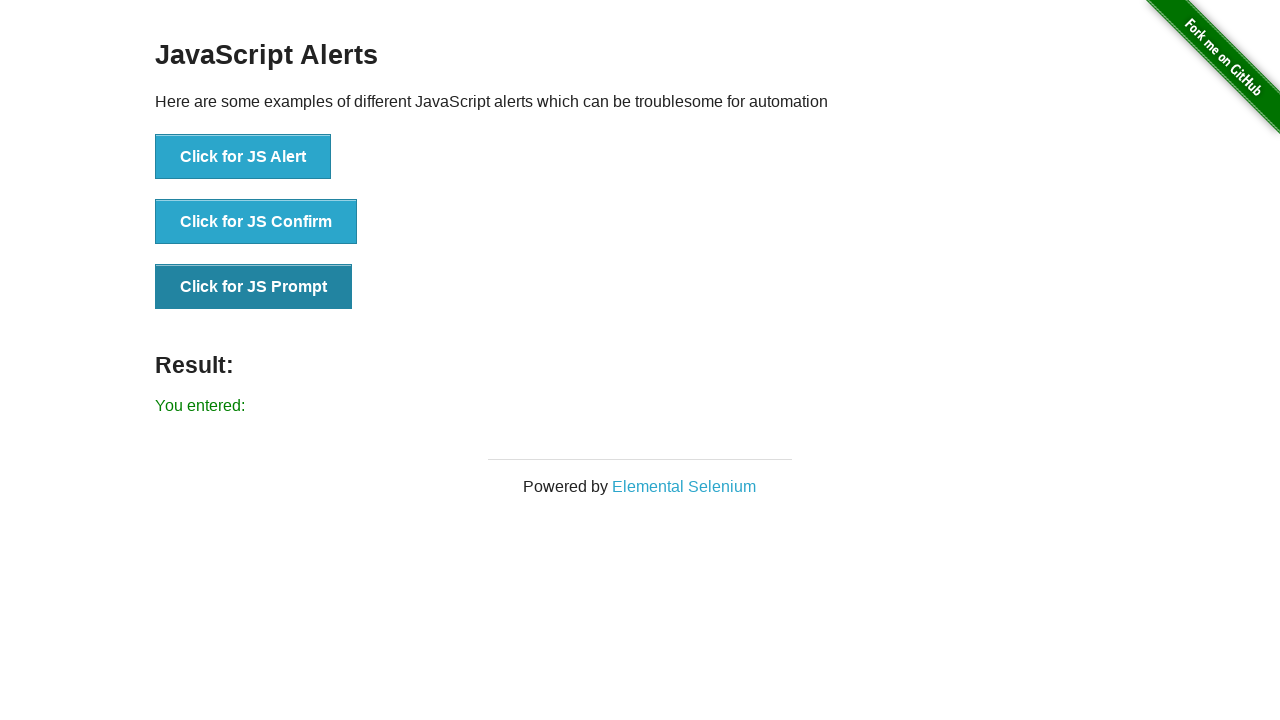

Verified result message element appeared
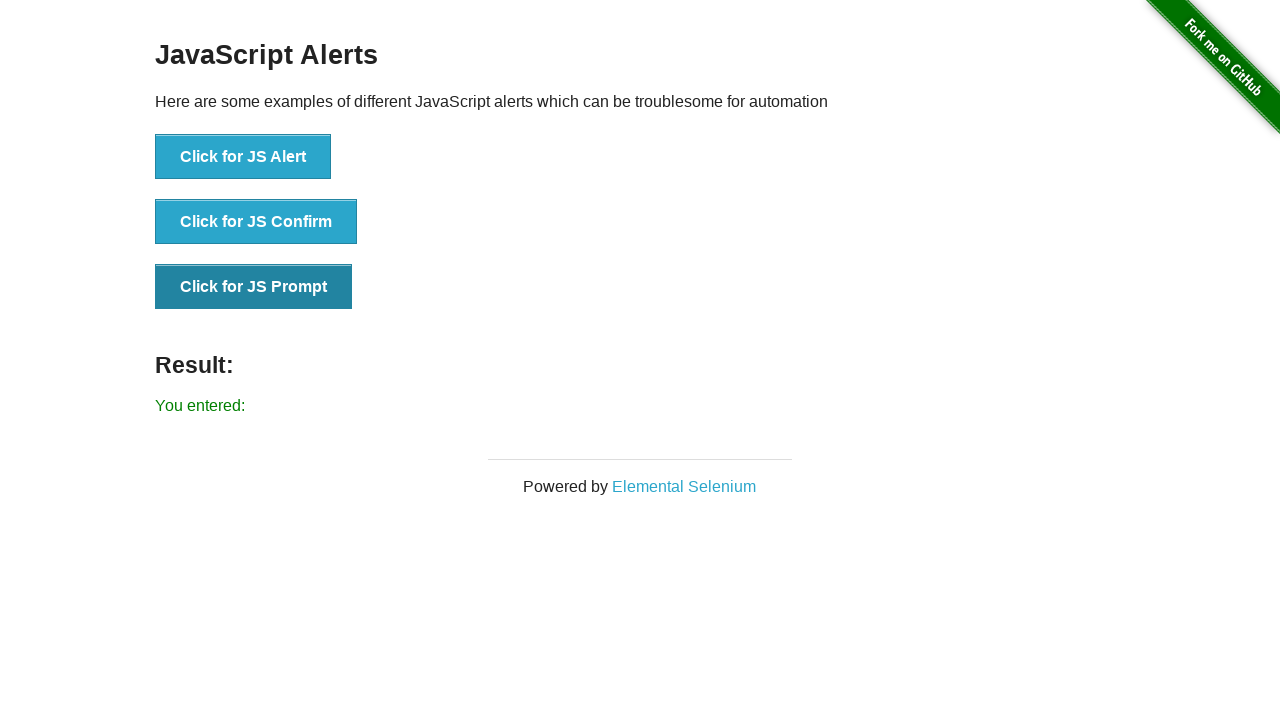

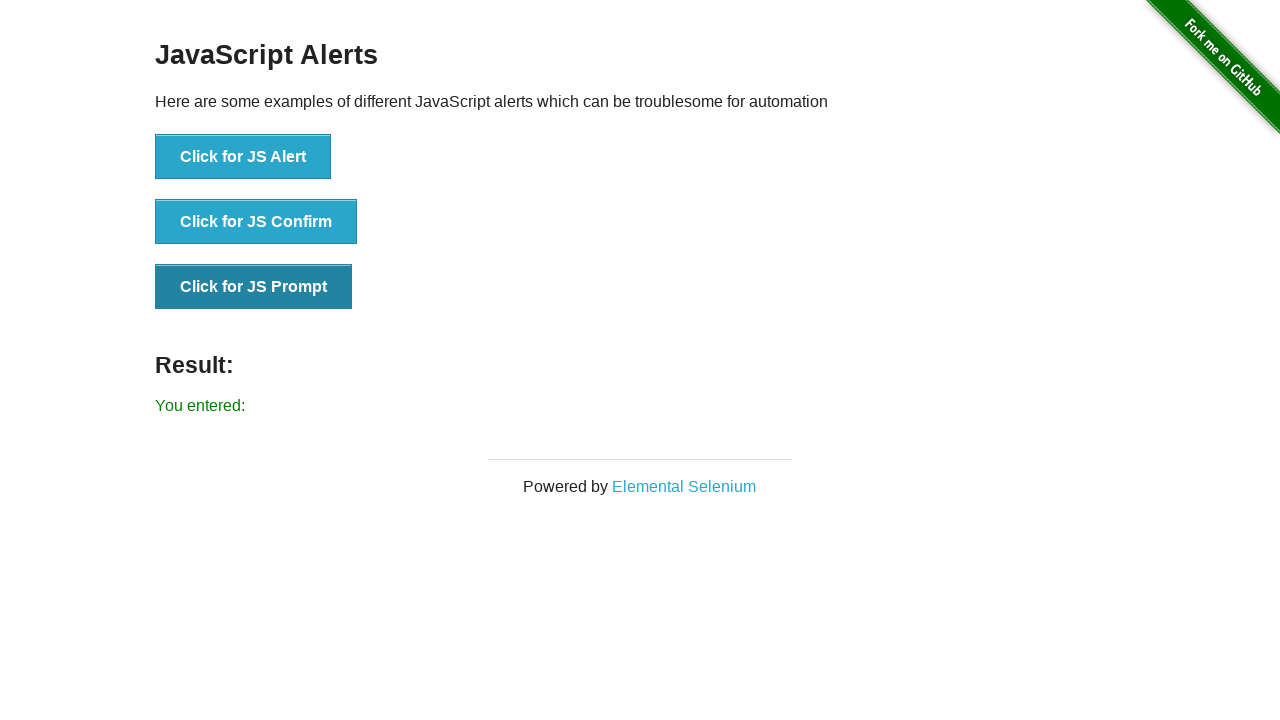